Tests mouse hover functionality by hovering over an element to reveal a dropdown menu, then performs a right-click (context click) on the revealed "Top" link.

Starting URL: https://rahulshettyacademy.com/AutomationPractice/

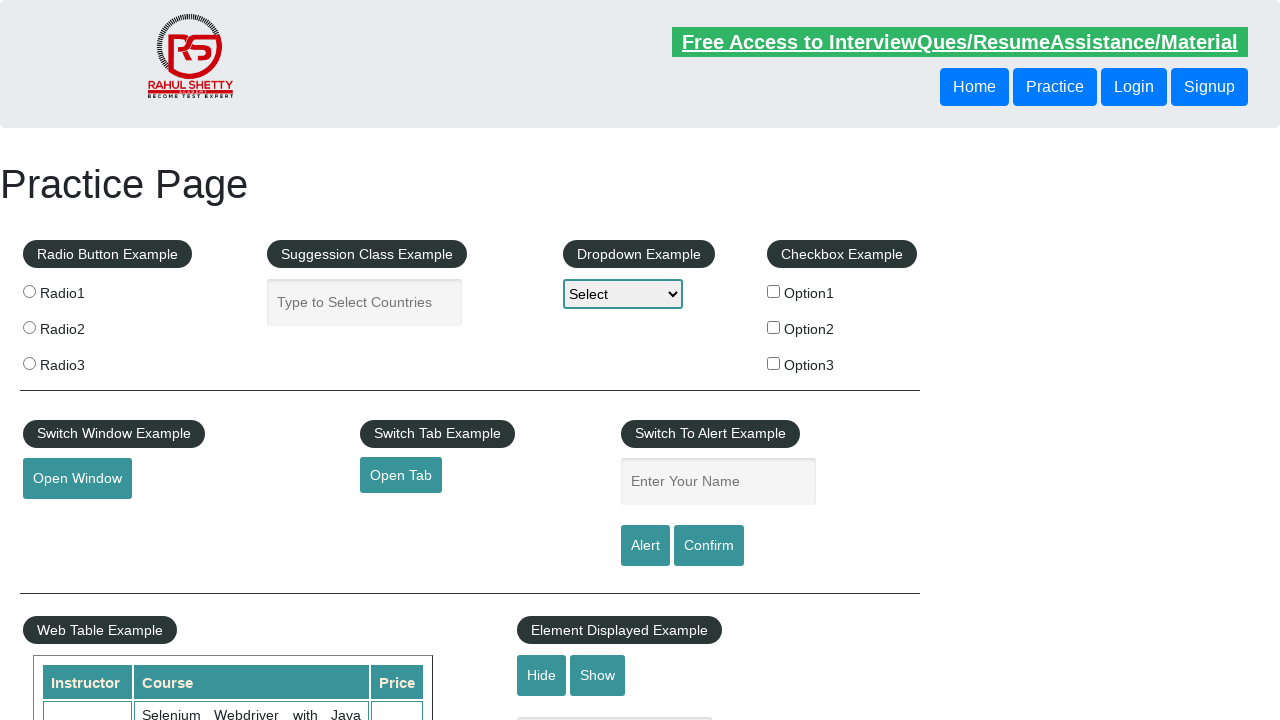

Hovered over mouse hover element to reveal dropdown menu at (83, 361) on #mousehover
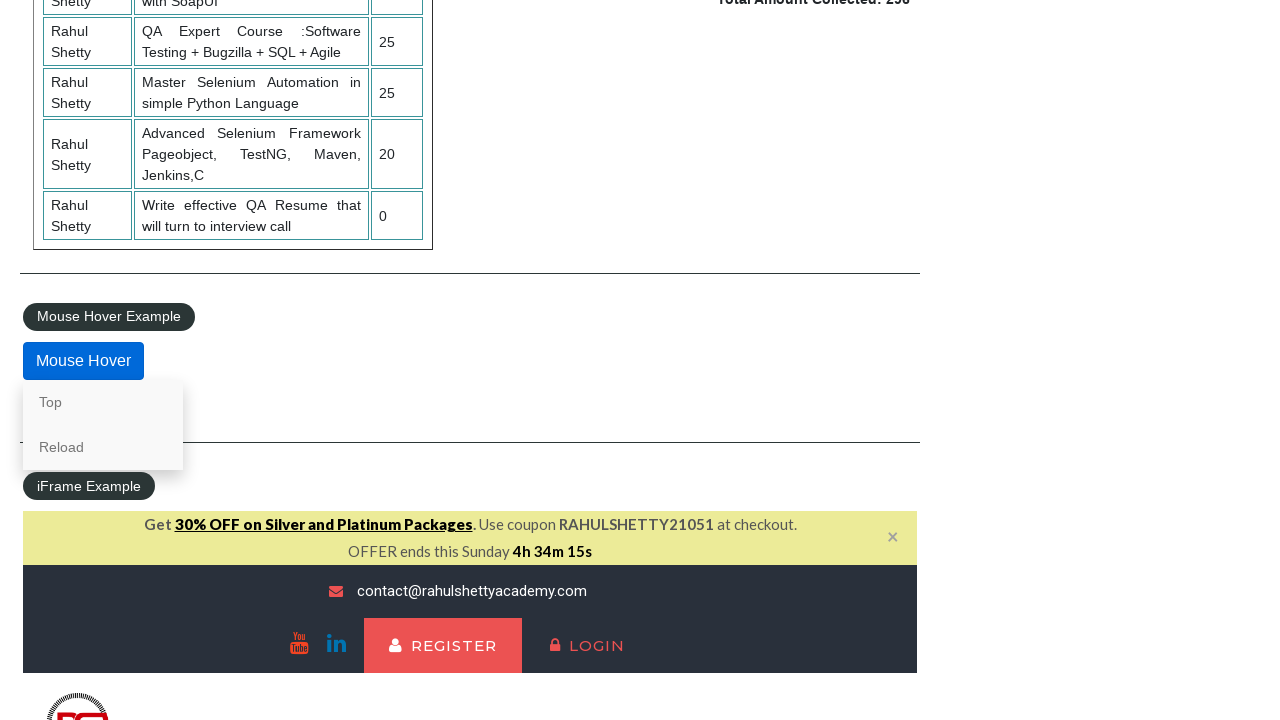

Waited for 'Top' link to become visible in dropdown
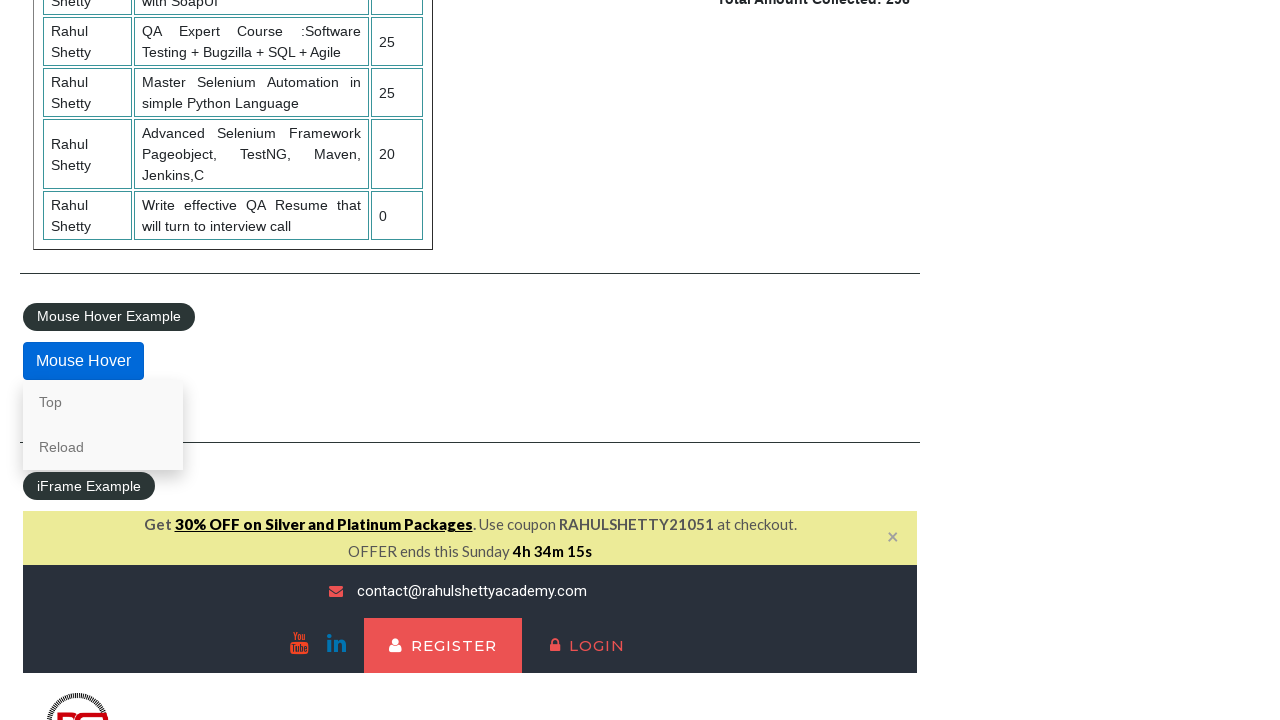

Right-clicked (context click) on the 'Top' link at (103, 402) on text=Top
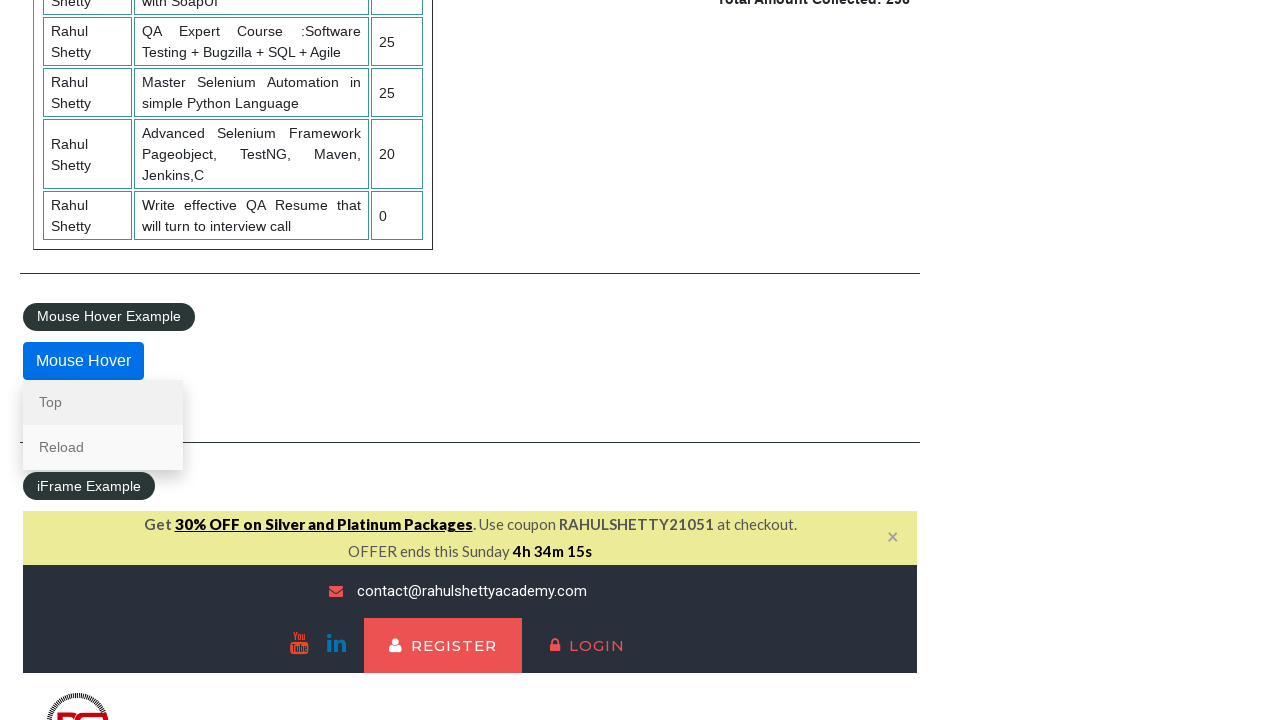

Waited 1 second to observe the context menu
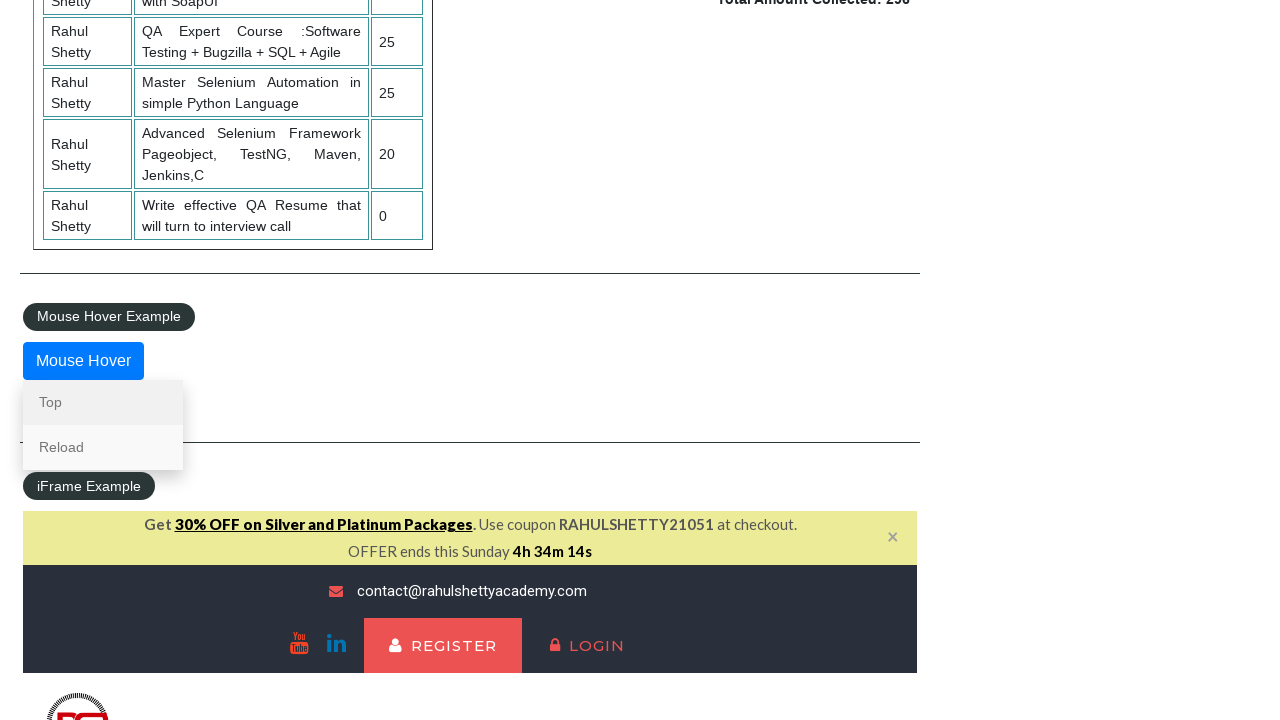

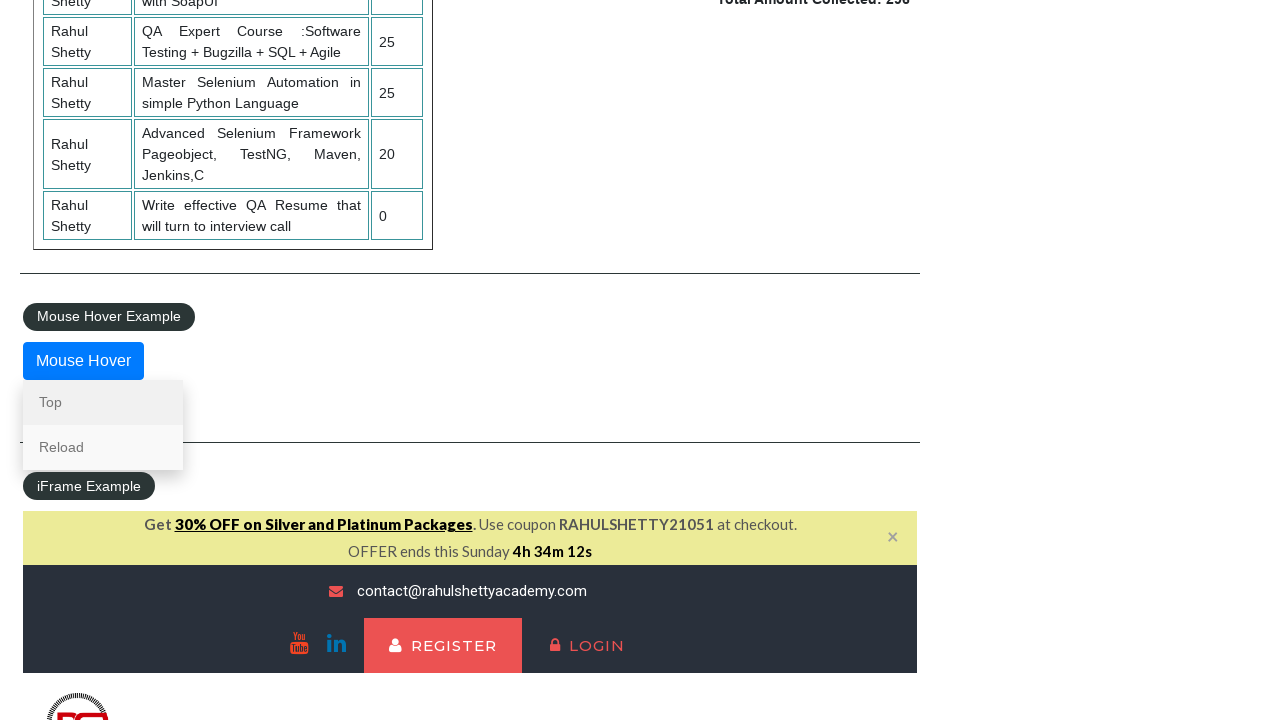